Tests a practice form submission by filling in name, email, password fields, checking a checkbox, and submitting the form, then verifies a success alert appears.

Starting URL: https://rahulshettyacademy.com/angularpractice

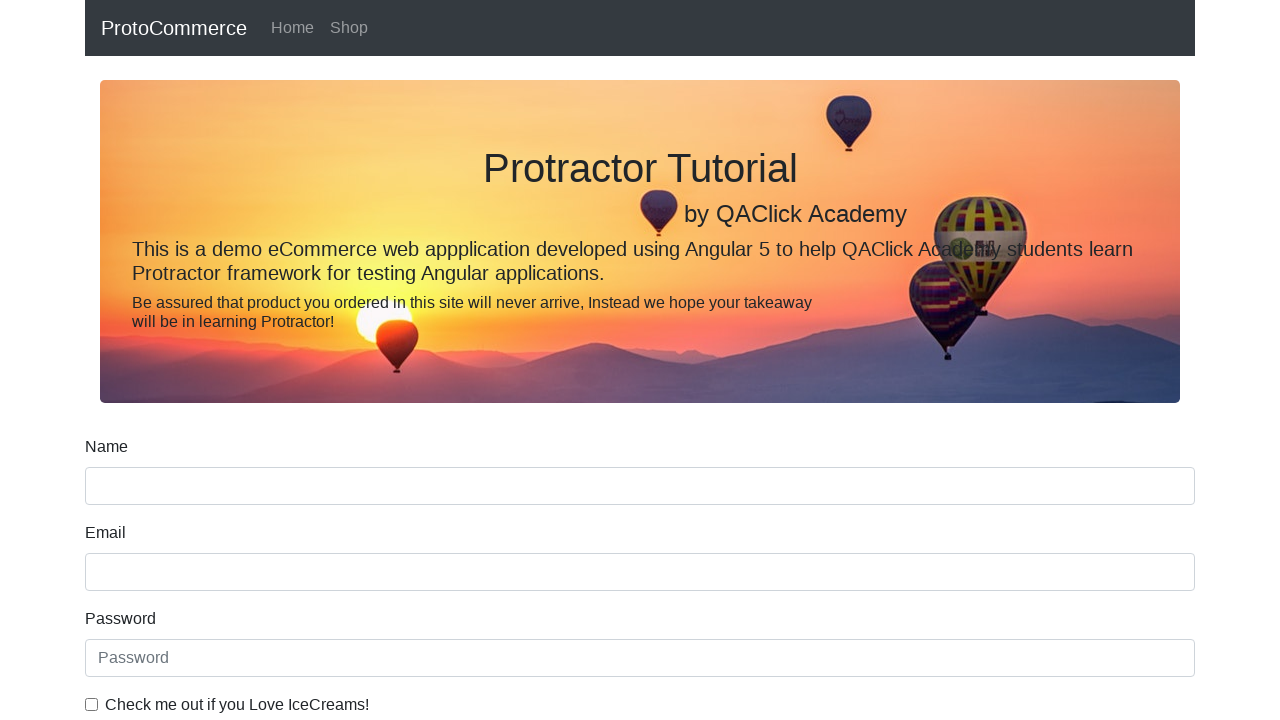

Filled name field with 'RAHUL' on input[name='name']
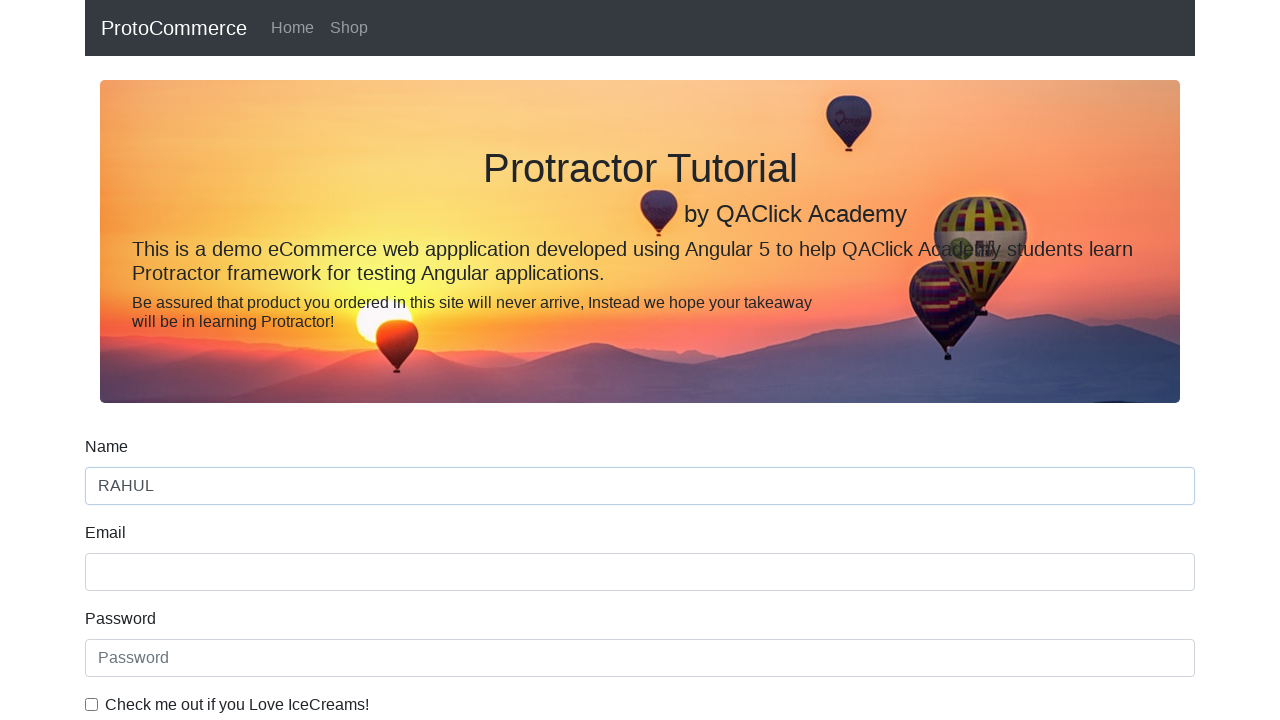

Filled email field with 'email@test.com' on input[name='email']
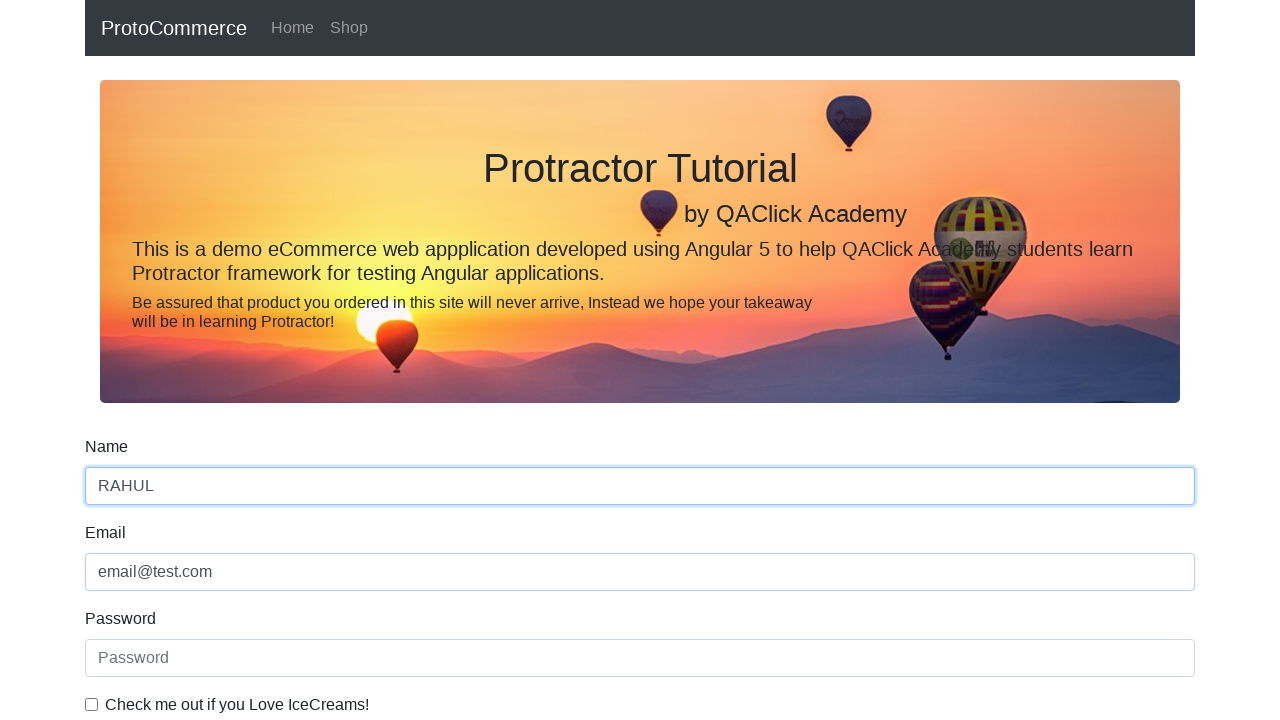

Filled password field with 'password' on #exampleInputPassword1
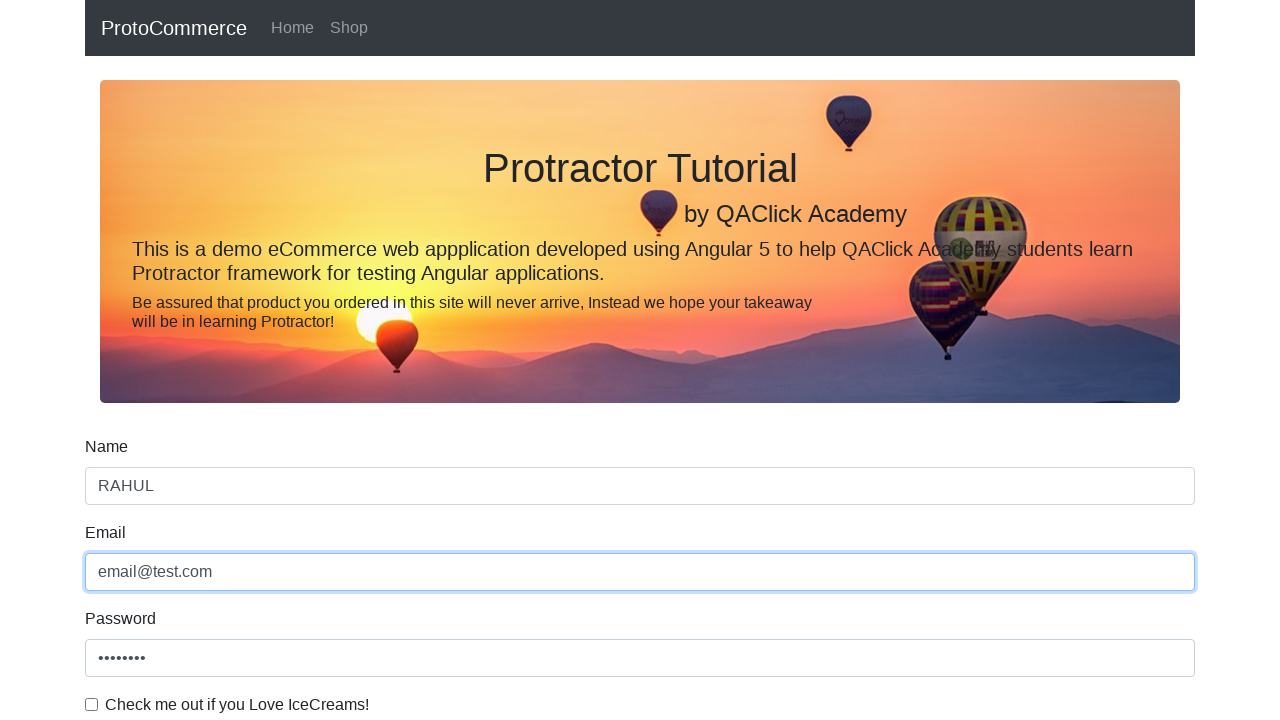

Checked the example checkbox at (92, 704) on #exampleCheck1
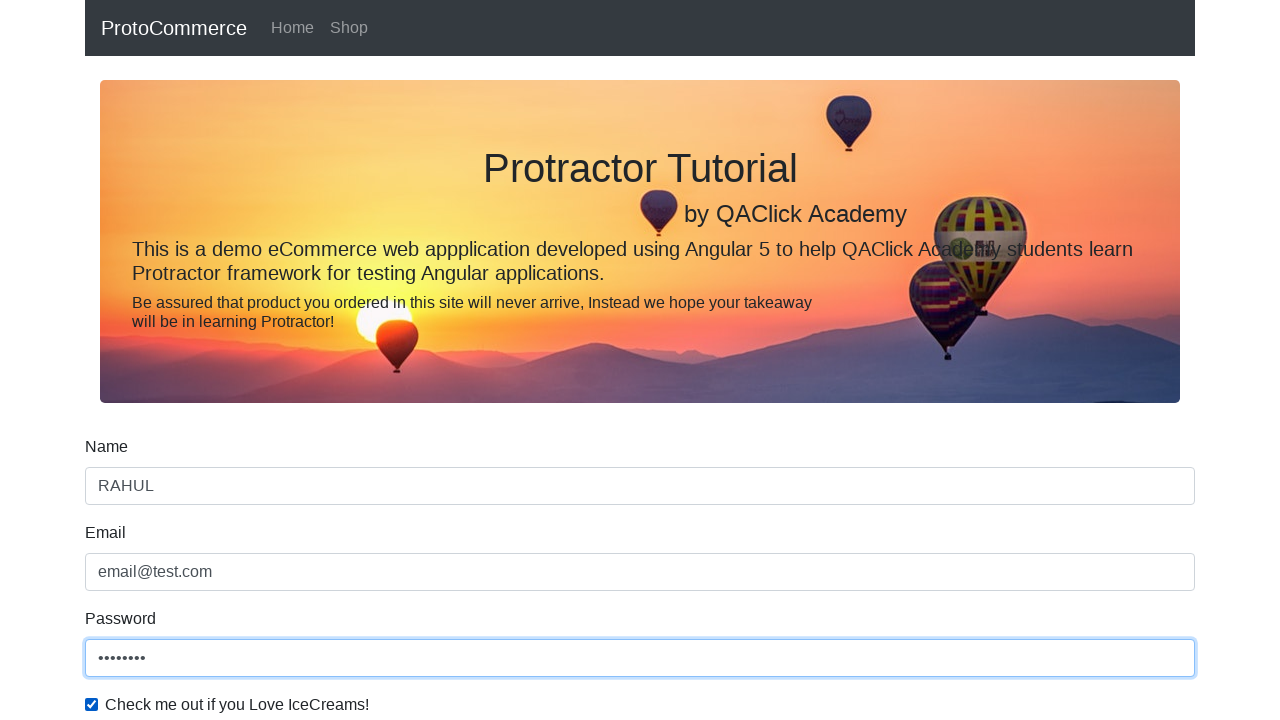

Clicked submit button to submit the form at (123, 491) on input[type='submit']
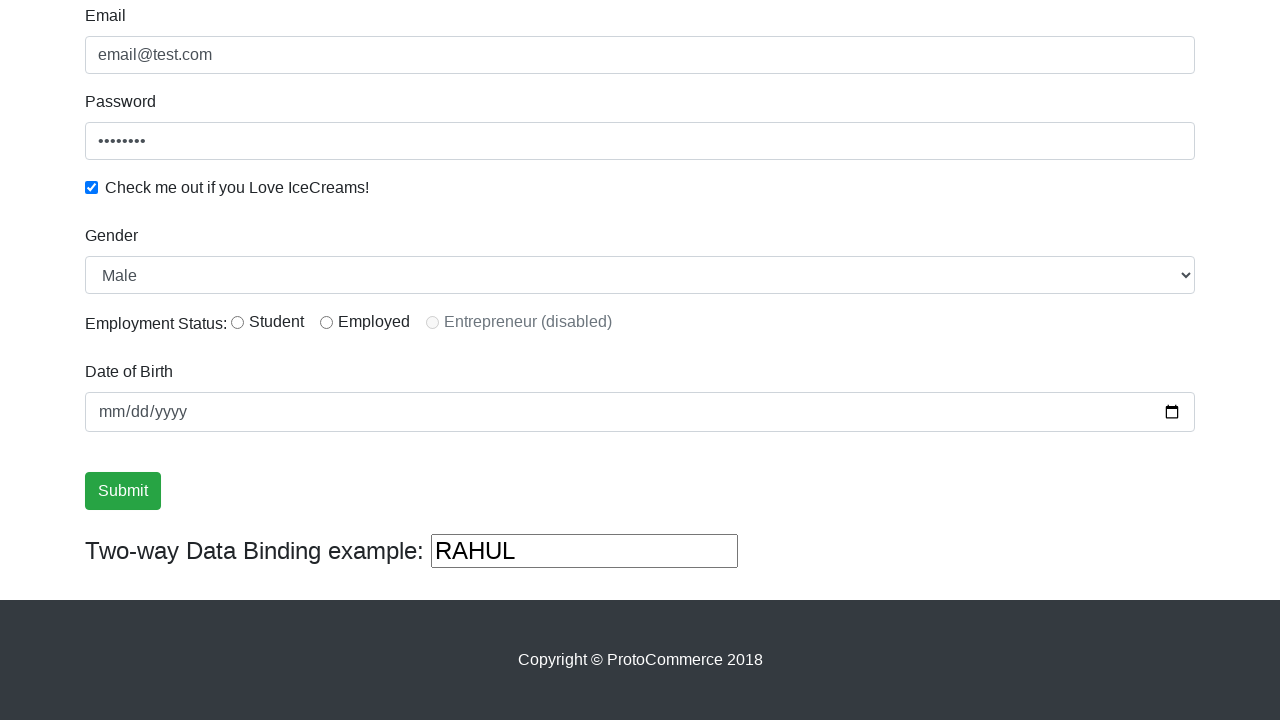

Success alert appeared confirming form submission
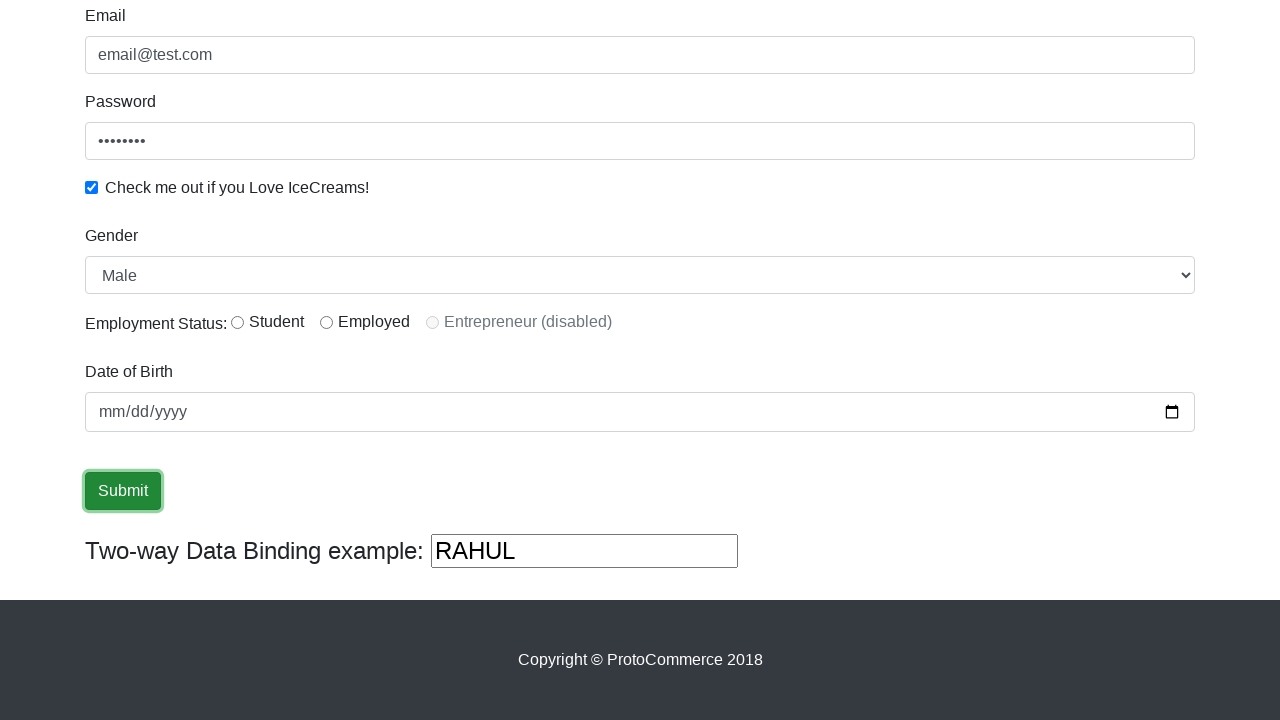

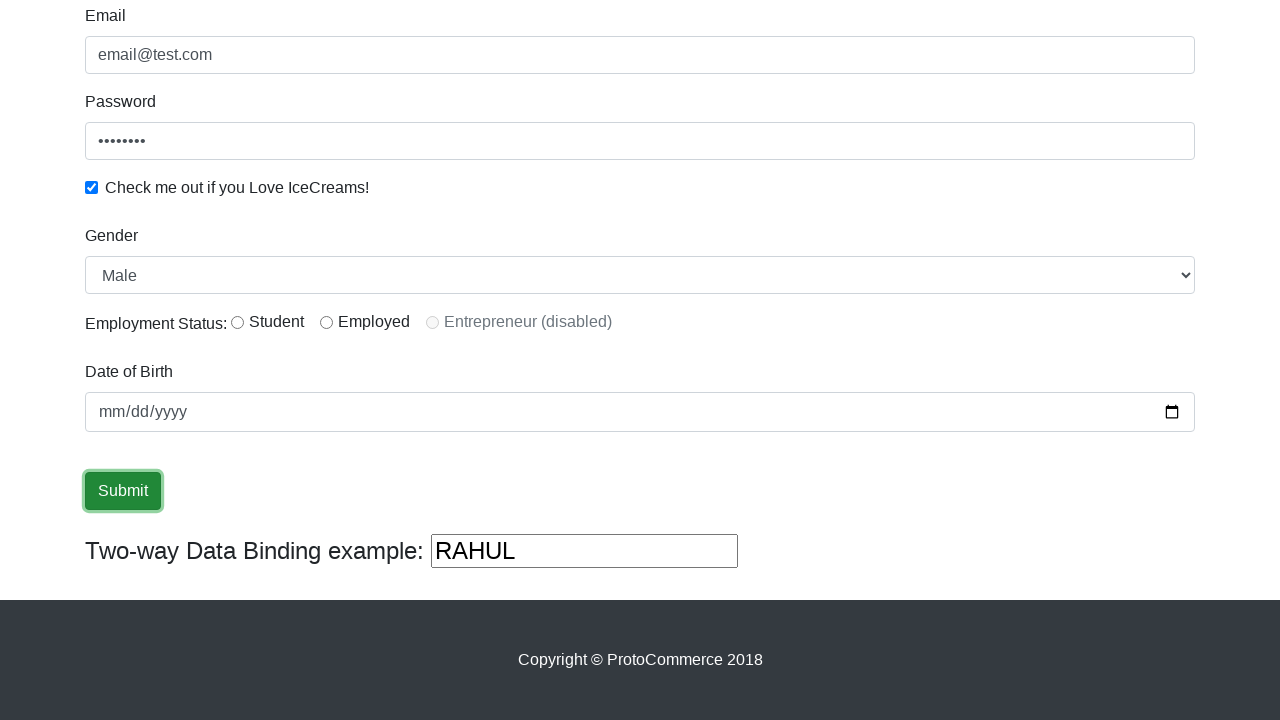